Tests the search functionality on the Python.org website by entering a search query and clicking the submit button

Starting URL: https://www.python.org/

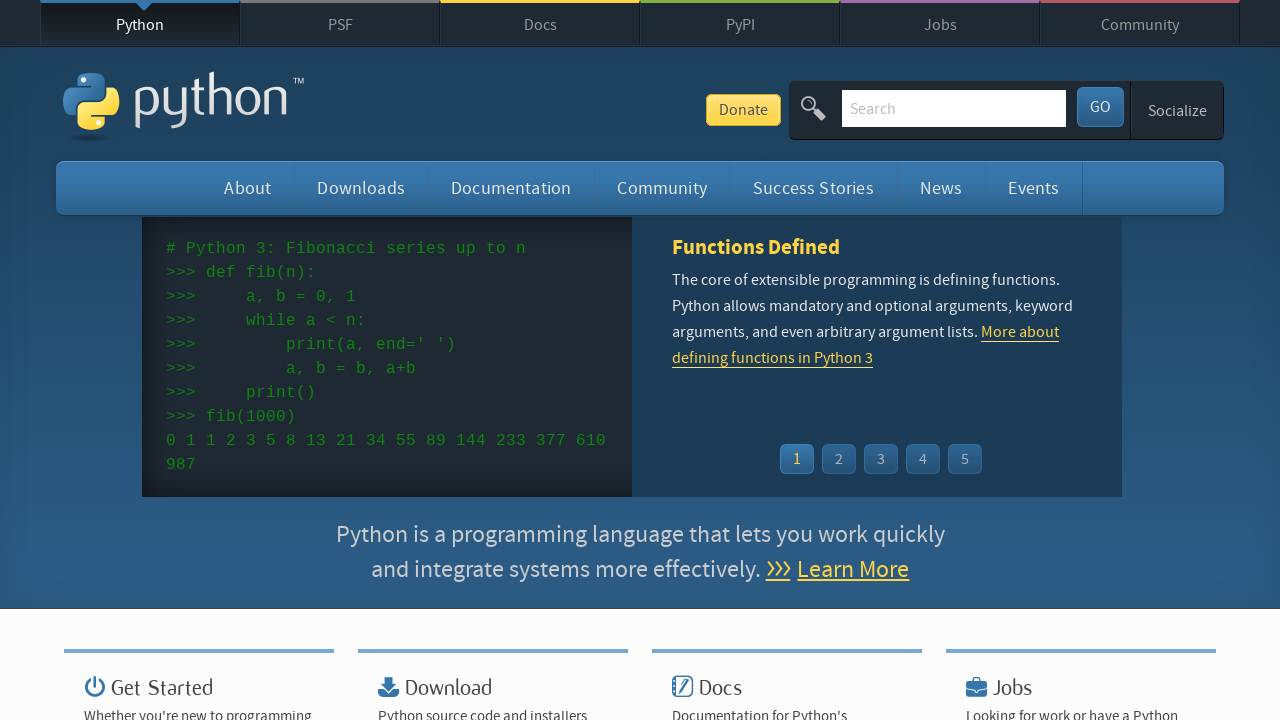

Filled search field with 'python' on #id-search-field
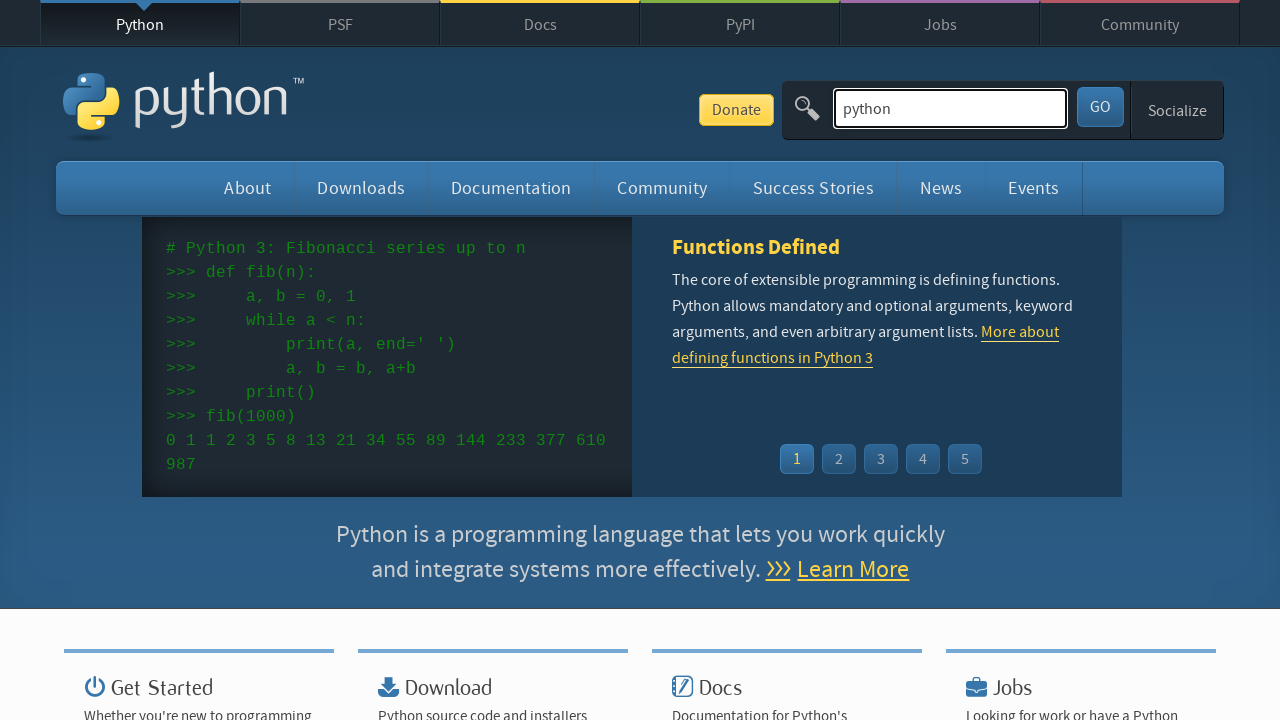

Clicked submit button to search at (1100, 107) on #submit
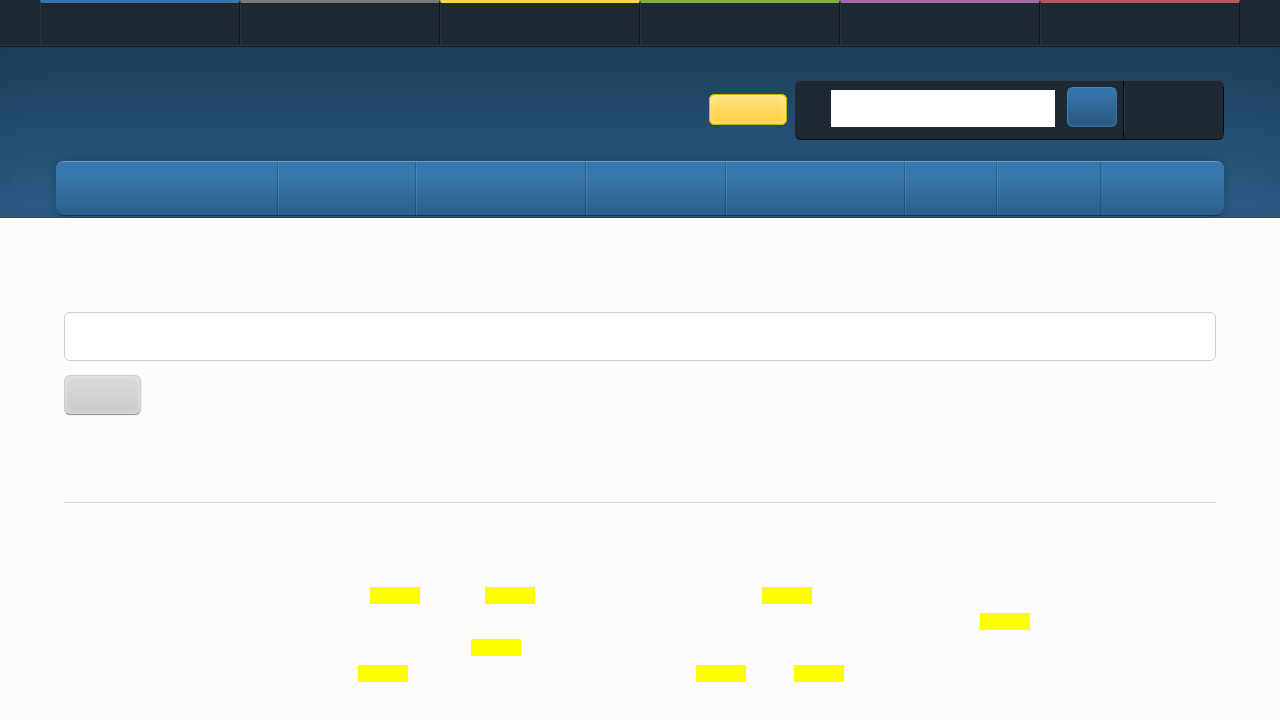

Search results page loaded (networkidle)
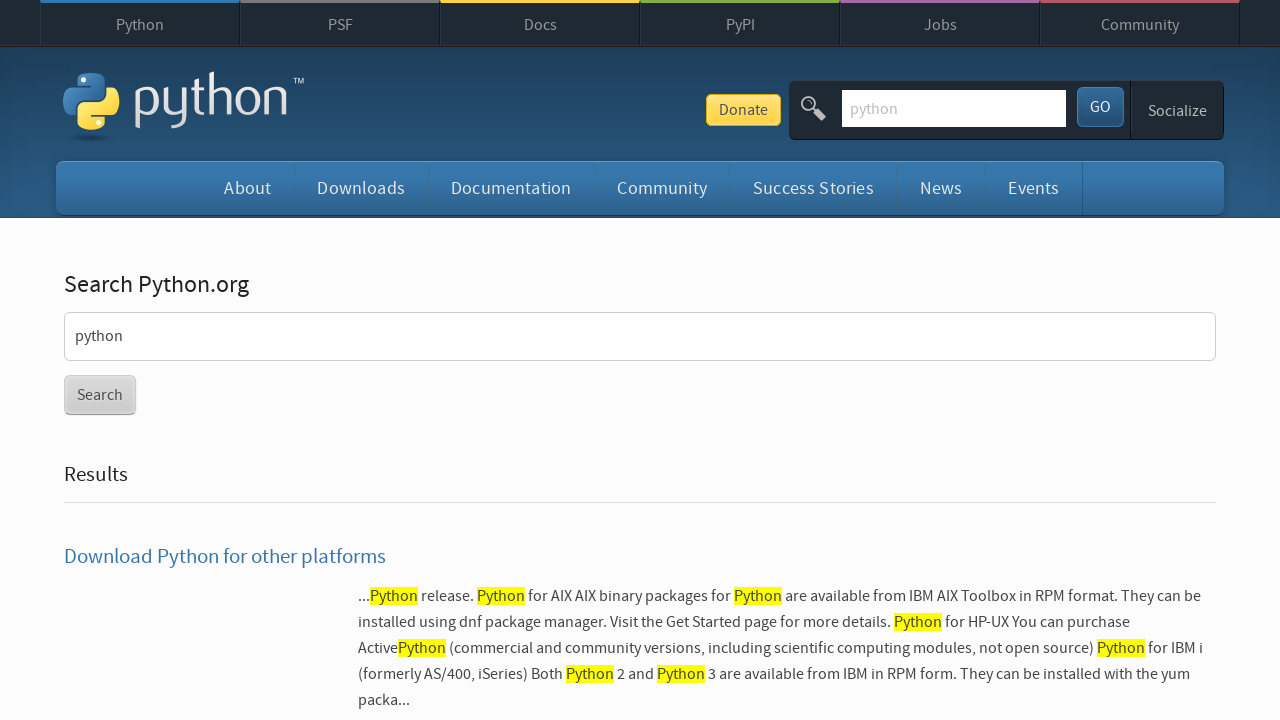

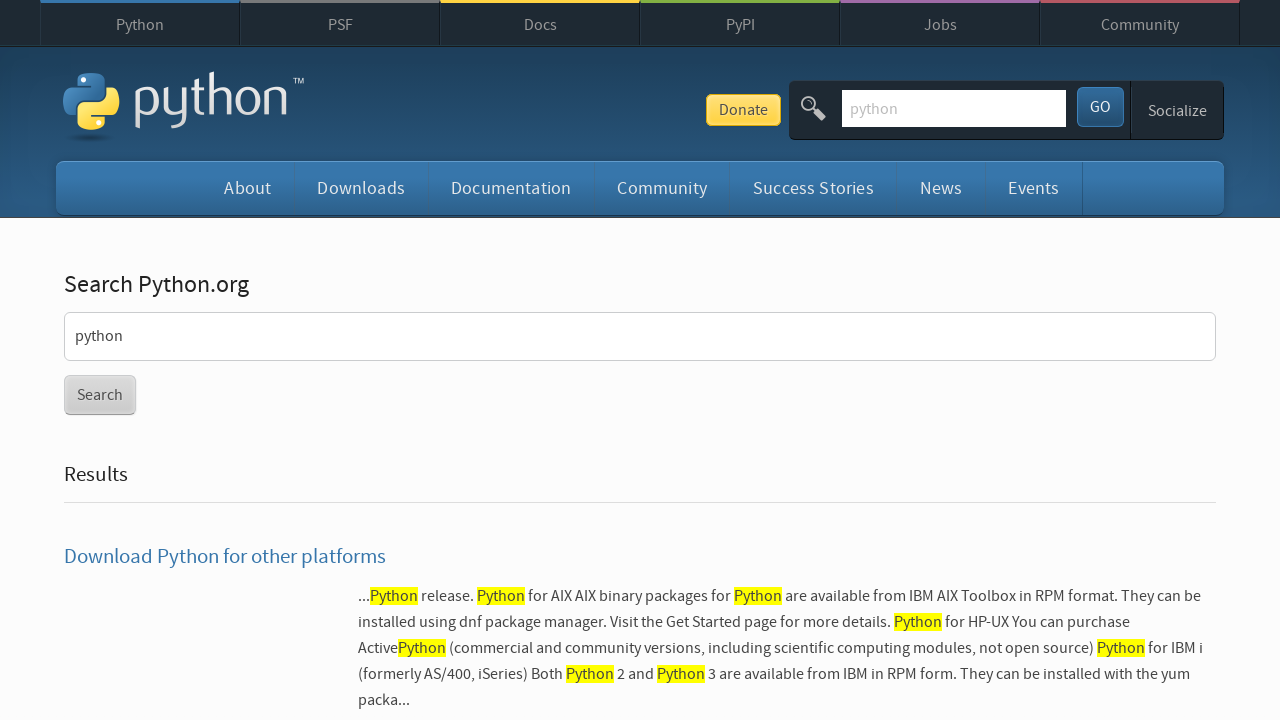